Tests clicking the Back button on the answers to question 2 to return to question 2 entry

Starting URL: https://shemsvcollege.github.io/Trivia/

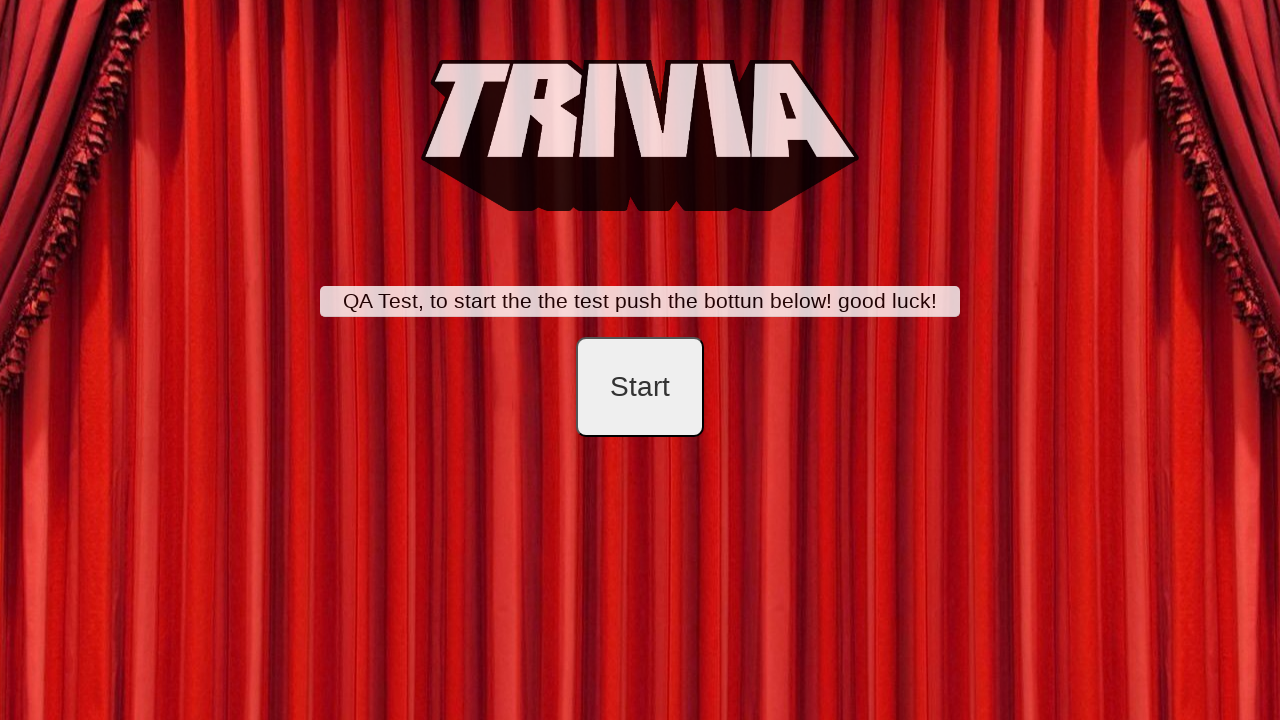

Clicked start button at (640, 387) on #startB
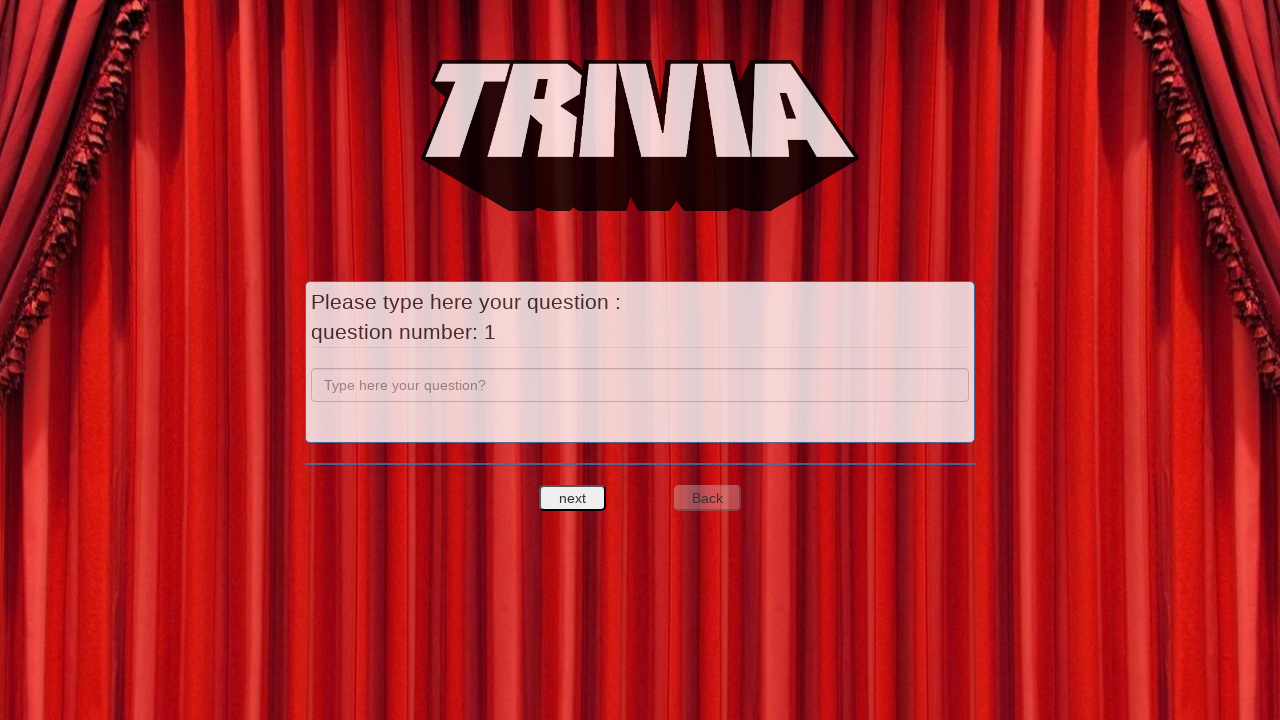

Filled question 1 field with 'a' on input[name='question']
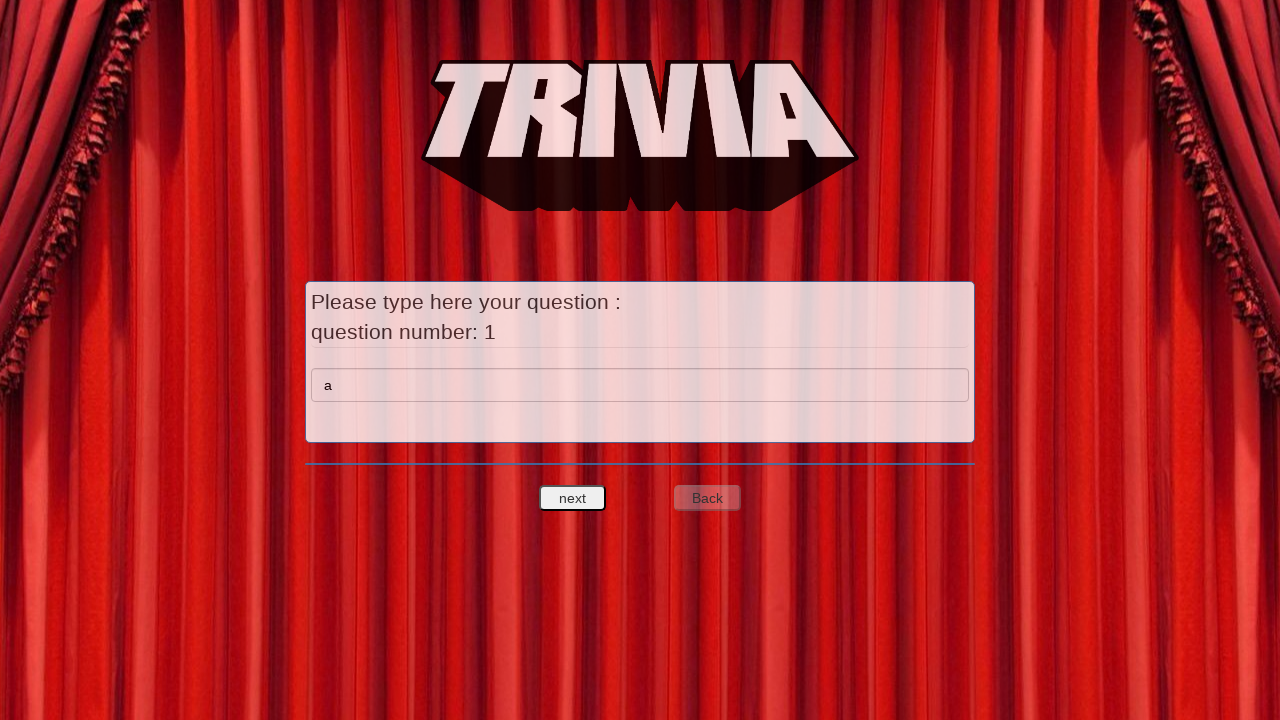

Clicked next button to proceed to question 1 answers at (573, 498) on #nextquest
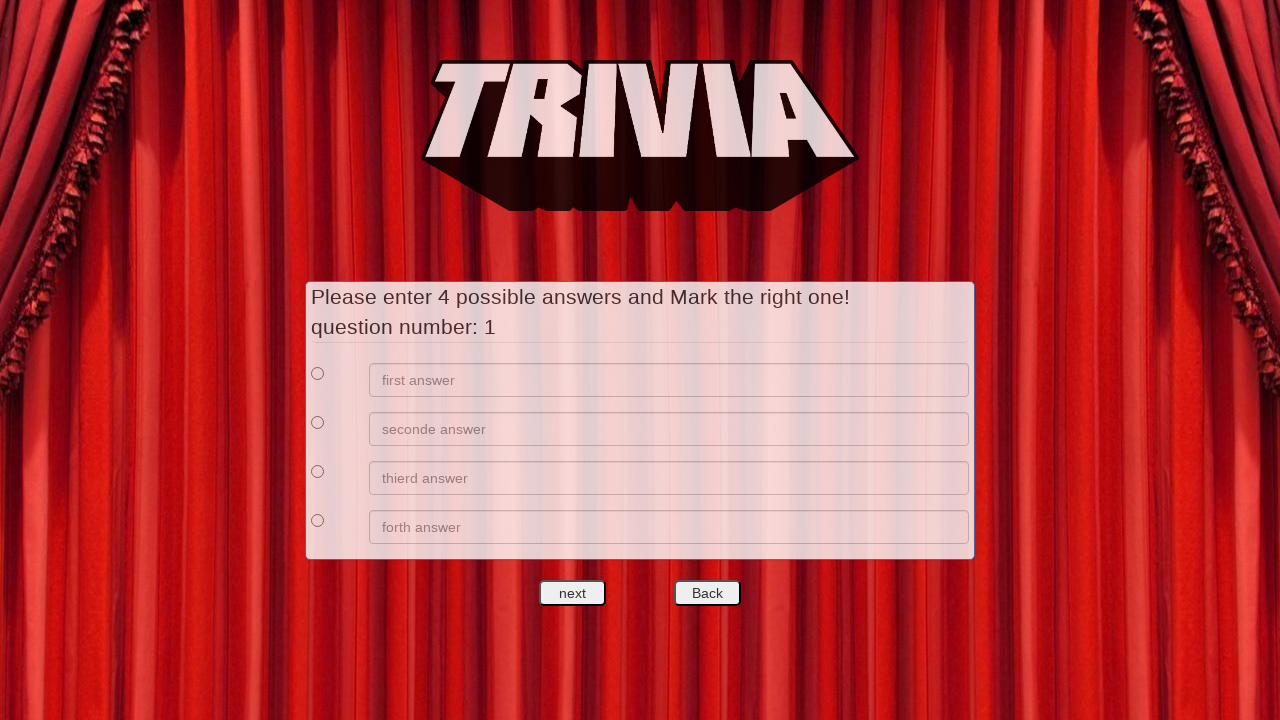

Filled answer 1 with 'a' on xpath=//*[@id='answers']/div[1]/div[2]/input
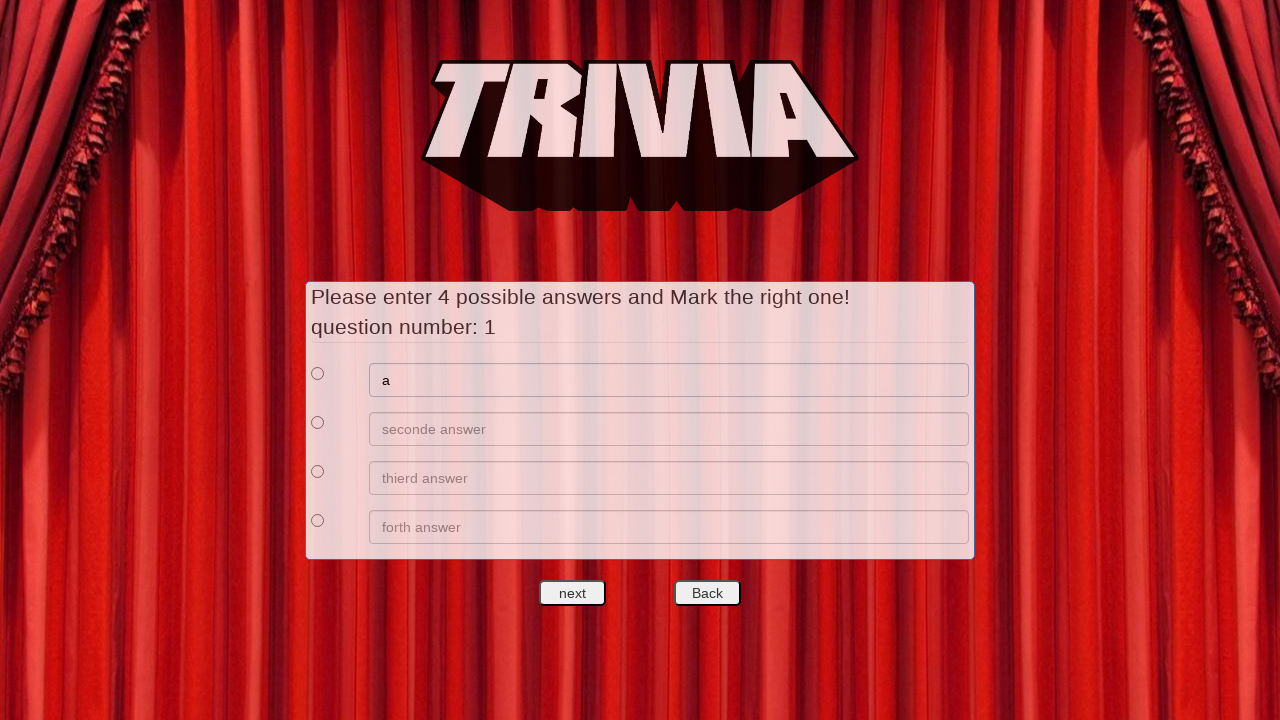

Filled answer 2 with 'b' on xpath=//*[@id='answers']/div[2]/div[2]/input
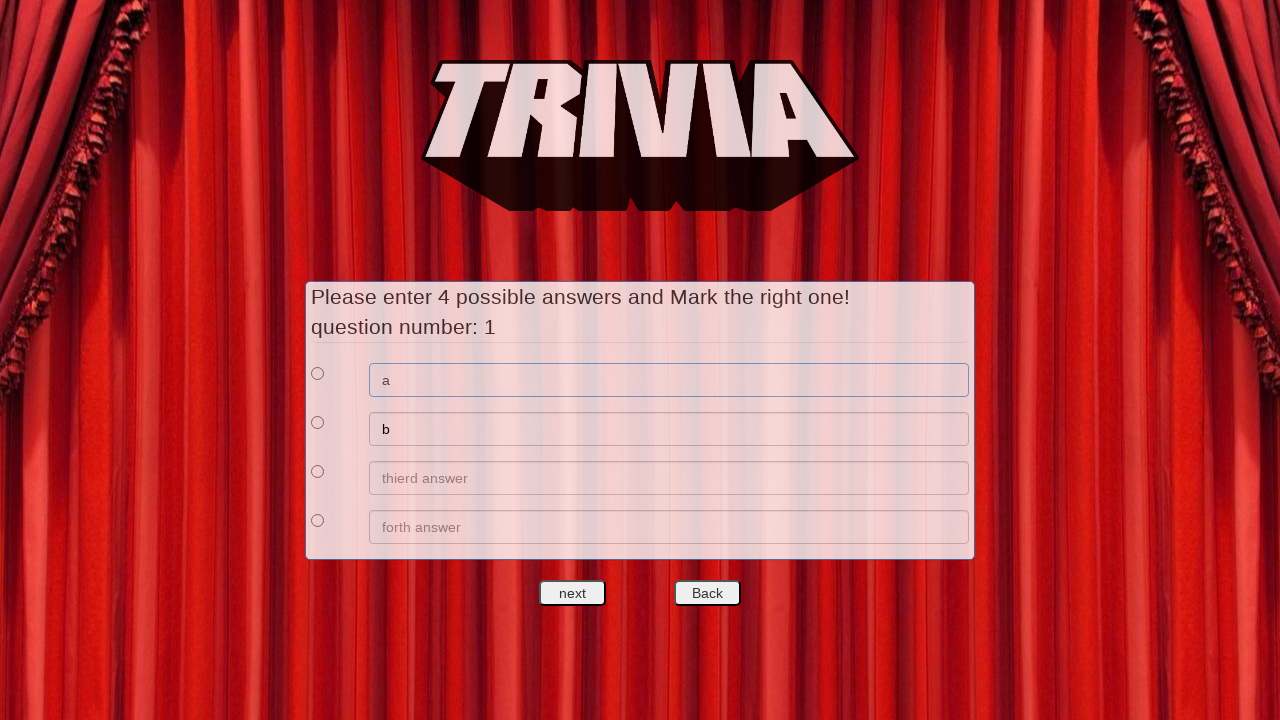

Filled answer 3 with 'c' on xpath=//*[@id='answers']/div[3]/div[2]/input
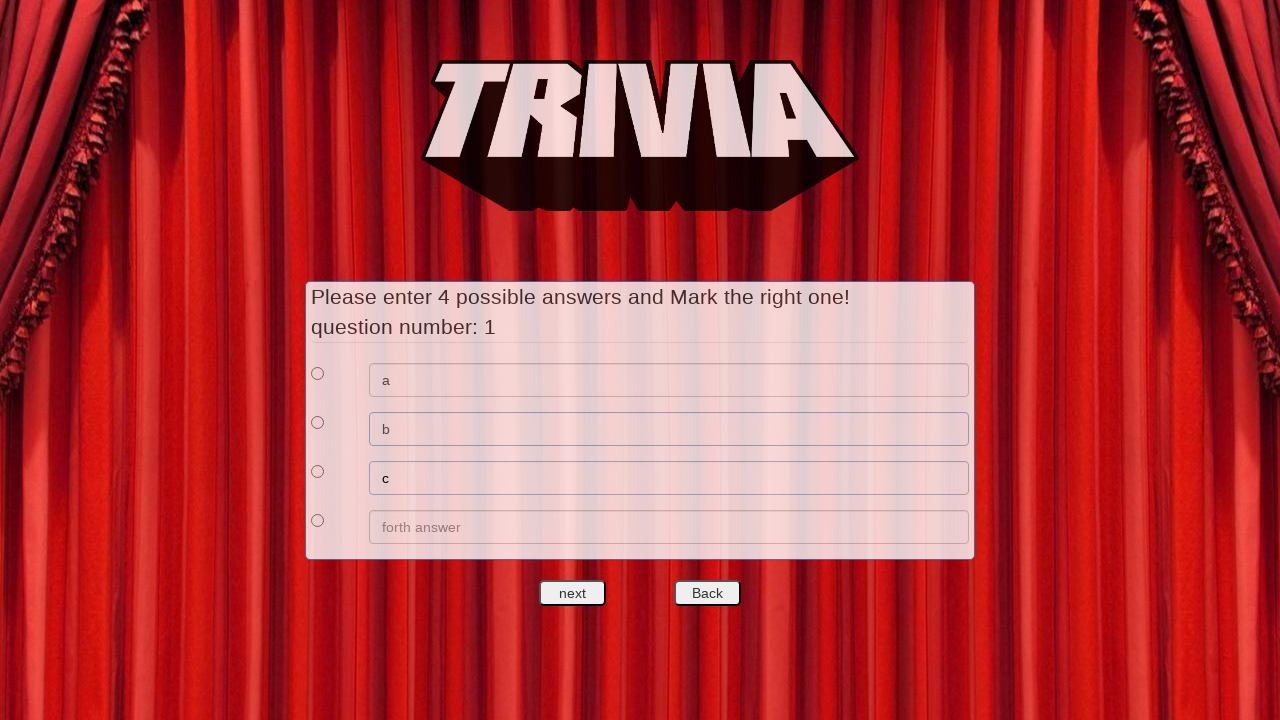

Filled answer 4 with 'd' on xpath=//*[@id='answers']/div[4]/div[2]/input
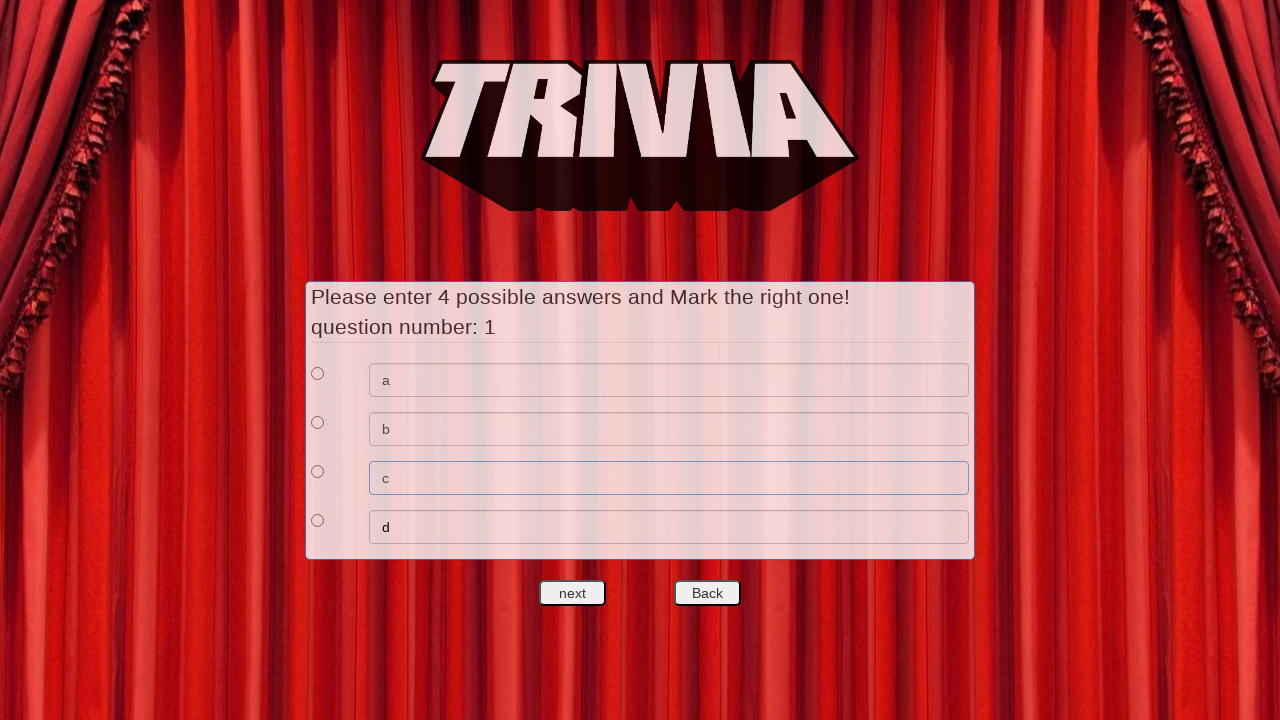

Selected answer 1 as correct at (318, 373) on xpath=//*[@id='answers']/div[1]/div[1]/input
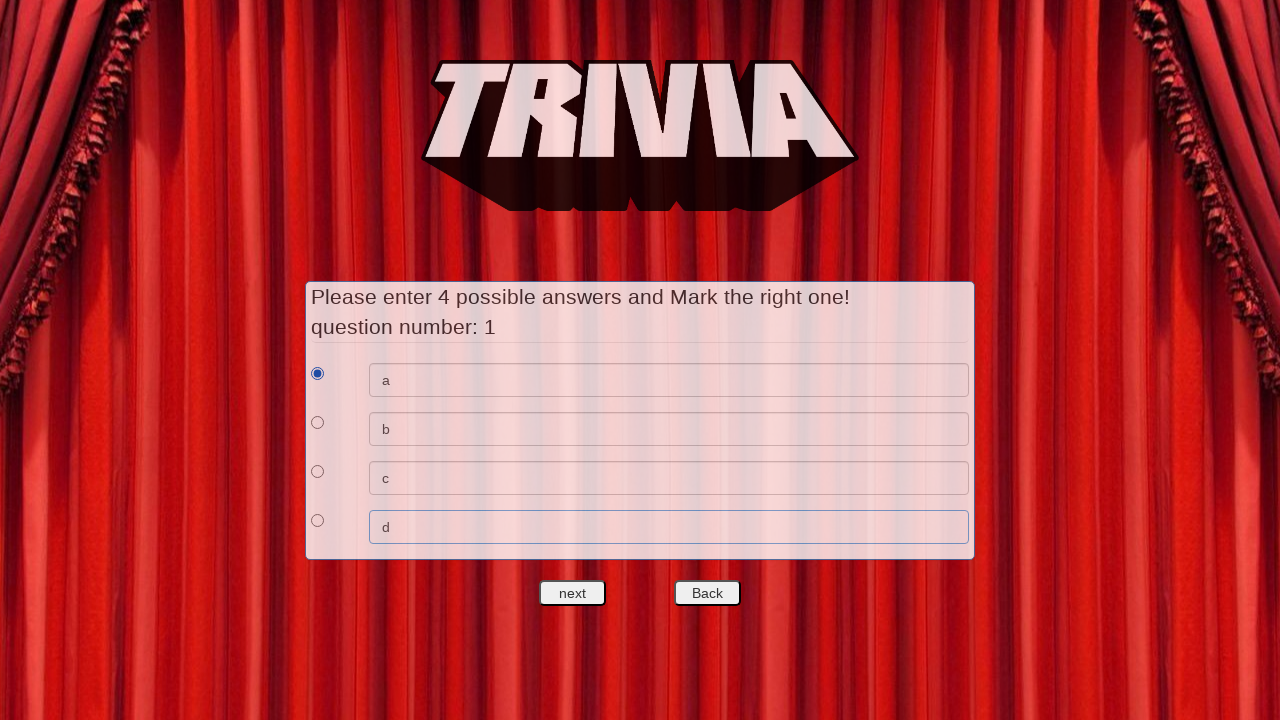

Clicked next button to proceed to question 2 at (573, 593) on #nextquest
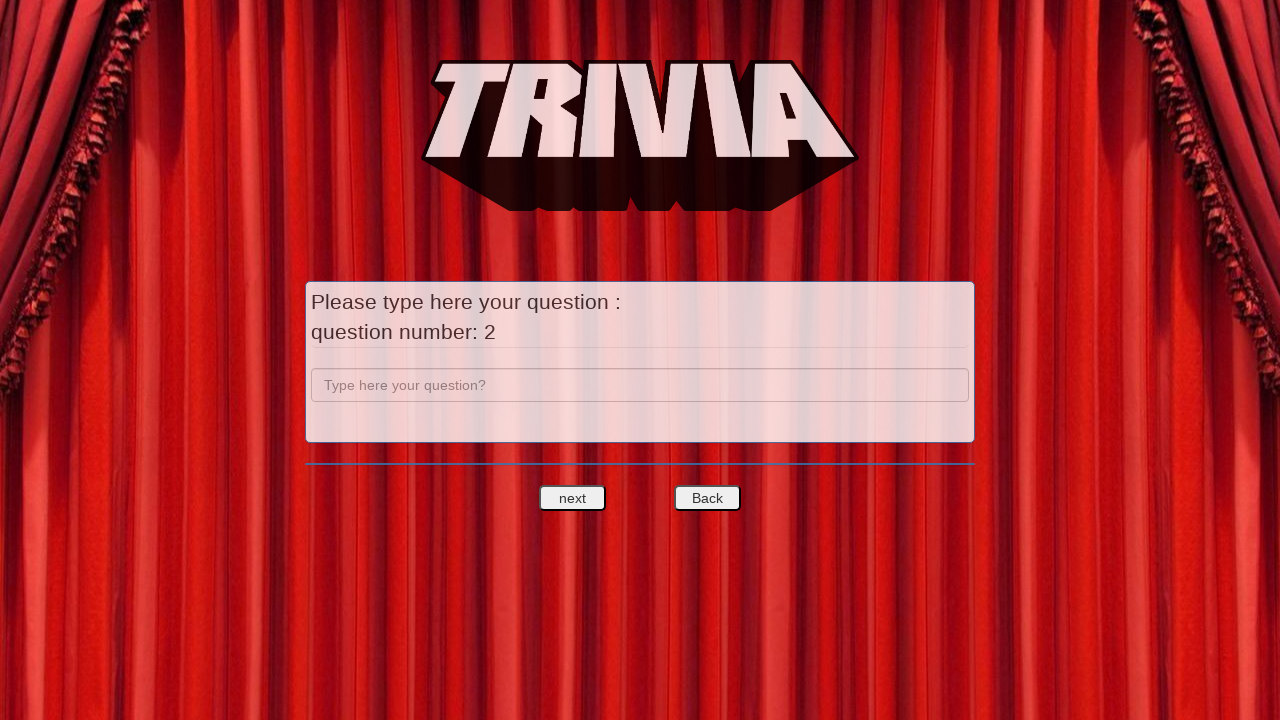

Filled question 2 field with 'b' on input[name='question']
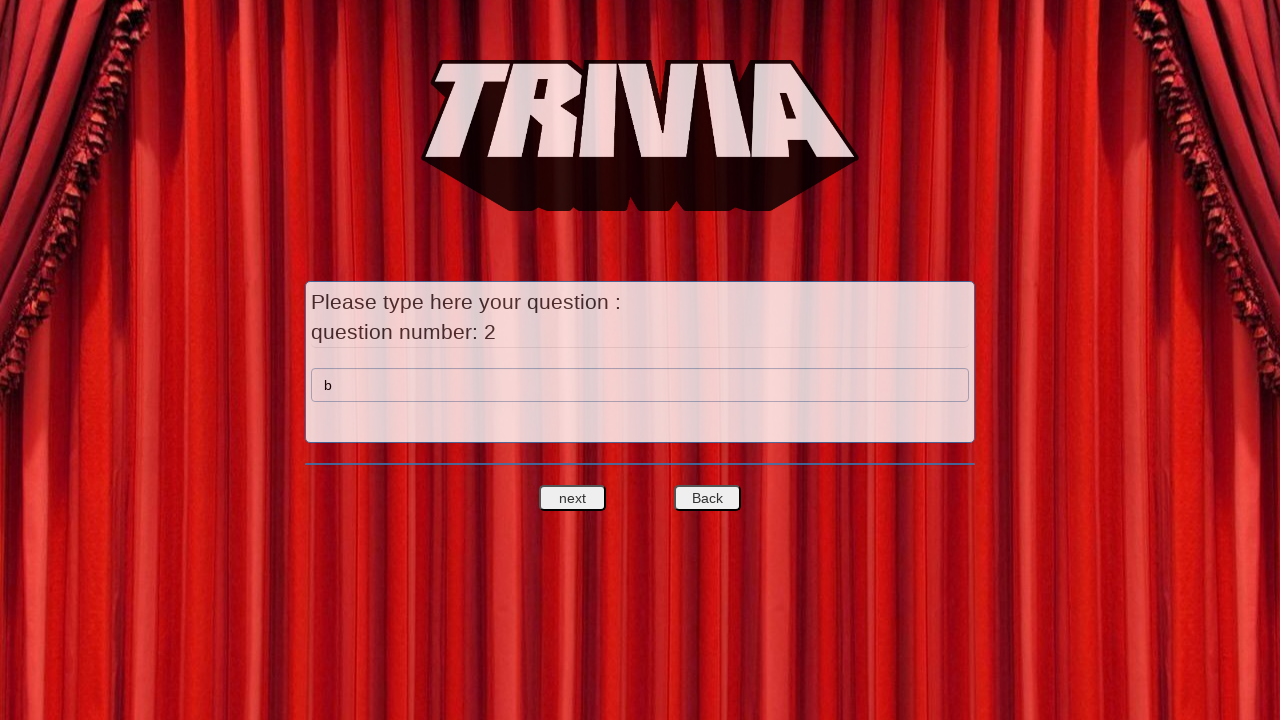

Clicked next button to proceed to question 2 answers at (573, 498) on #nextquest
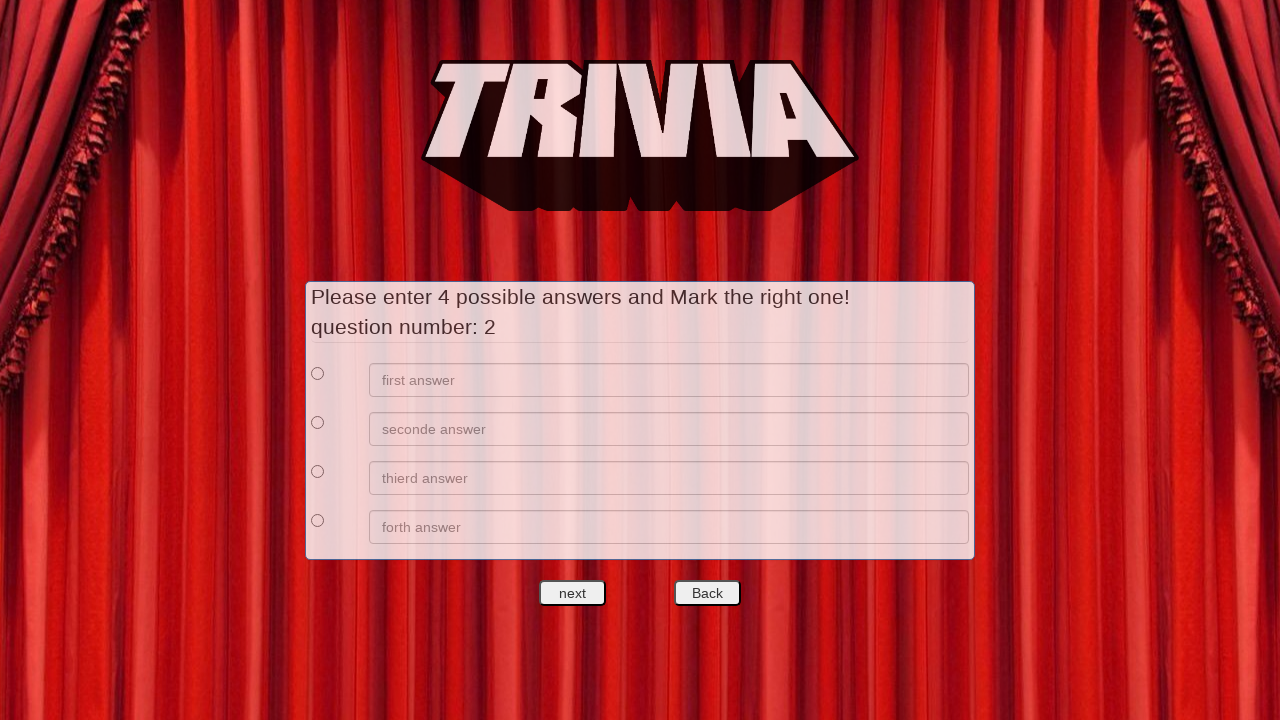

Clicked back button from question 2 answers at (707, 593) on #backquest
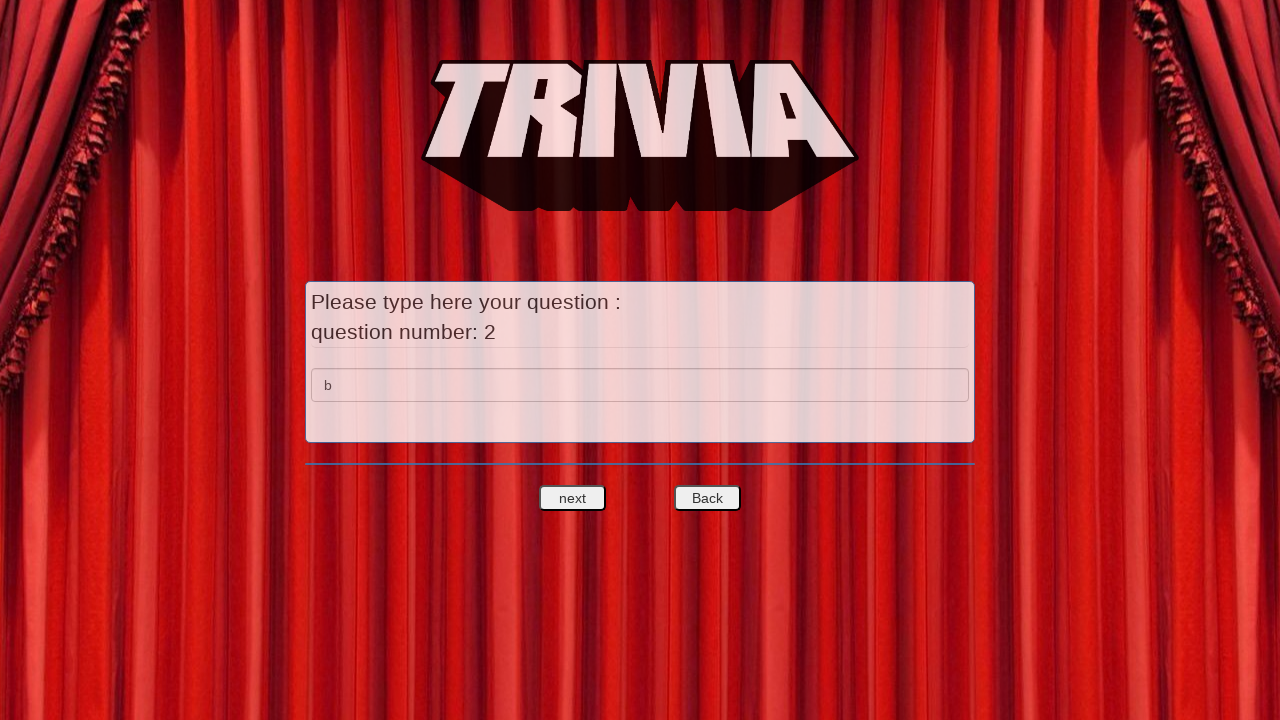

Verified return to question 2 entry page
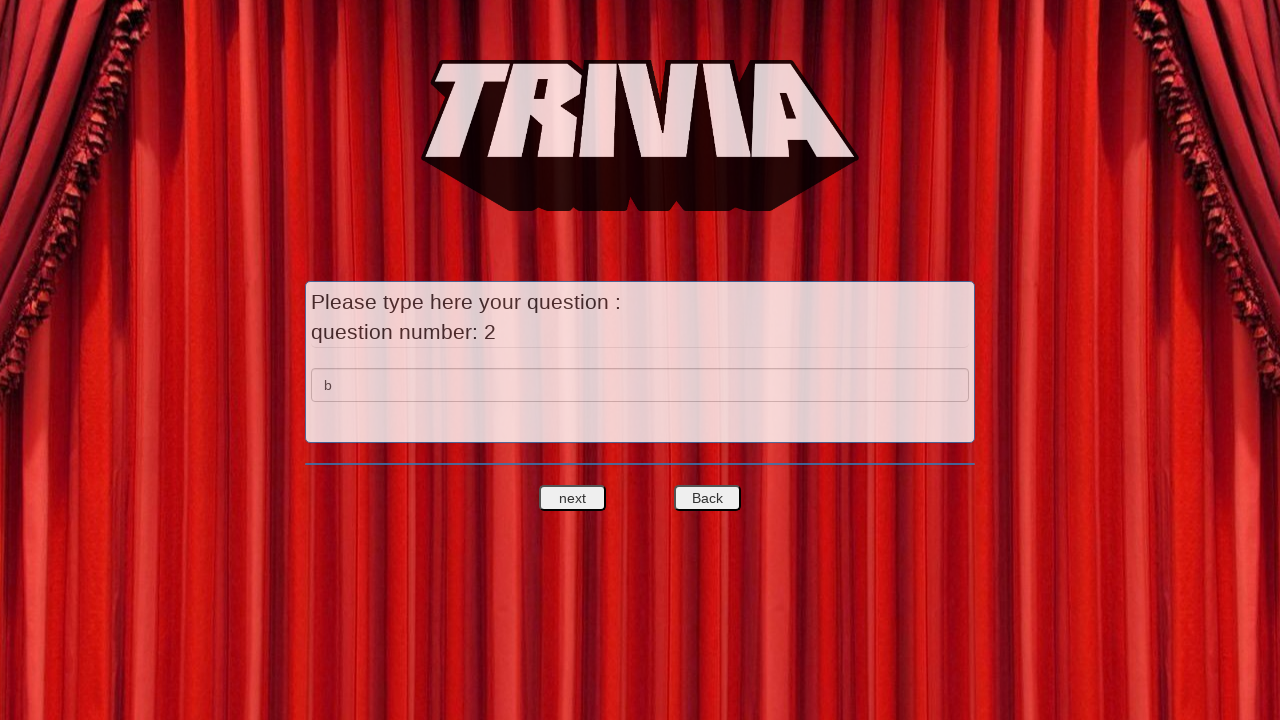

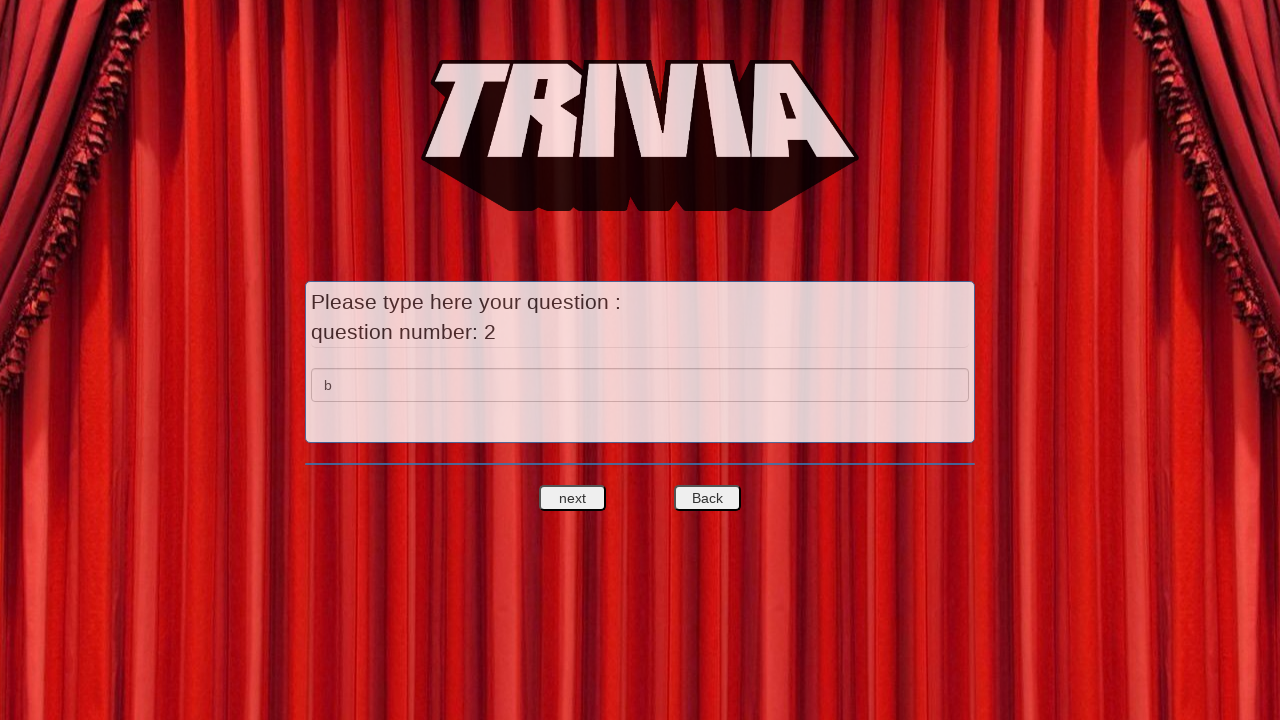